Verifies the text of username and password labels on the login form

Starting URL: https://the-internet.herokuapp.com/

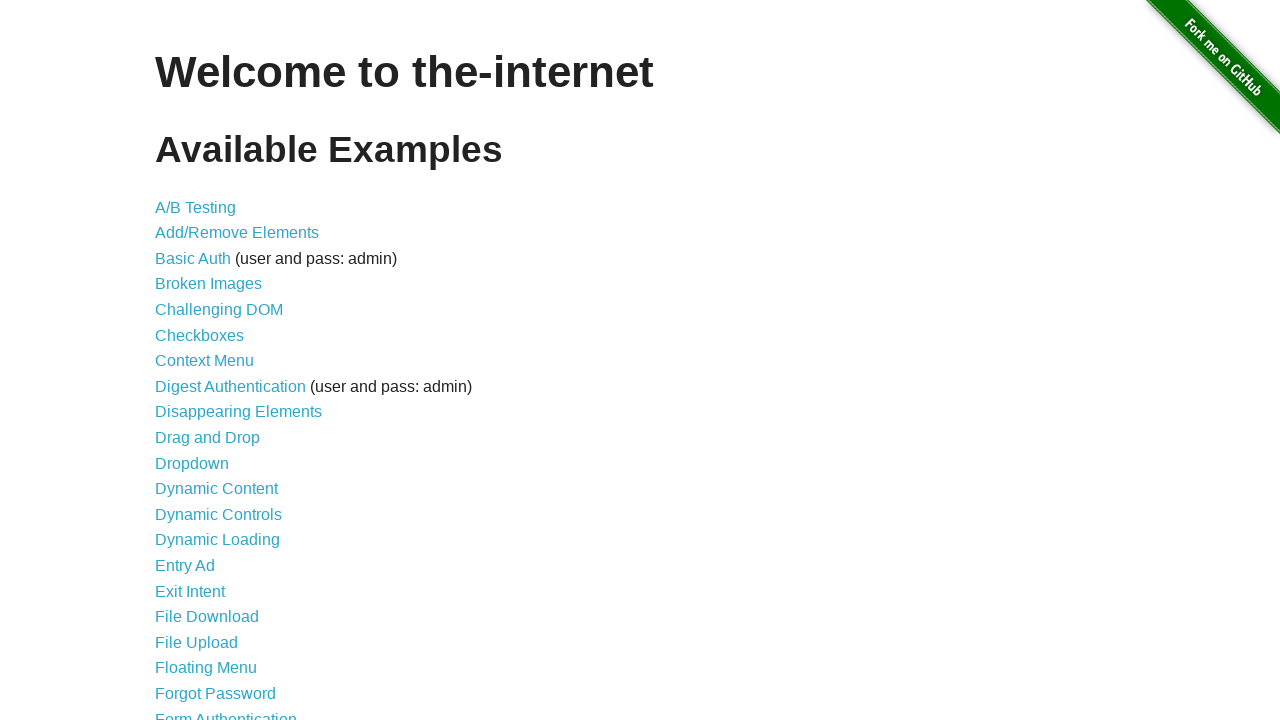

Clicked on Form Authentication link at (226, 712) on xpath=//a[text()="Form Authentication"]
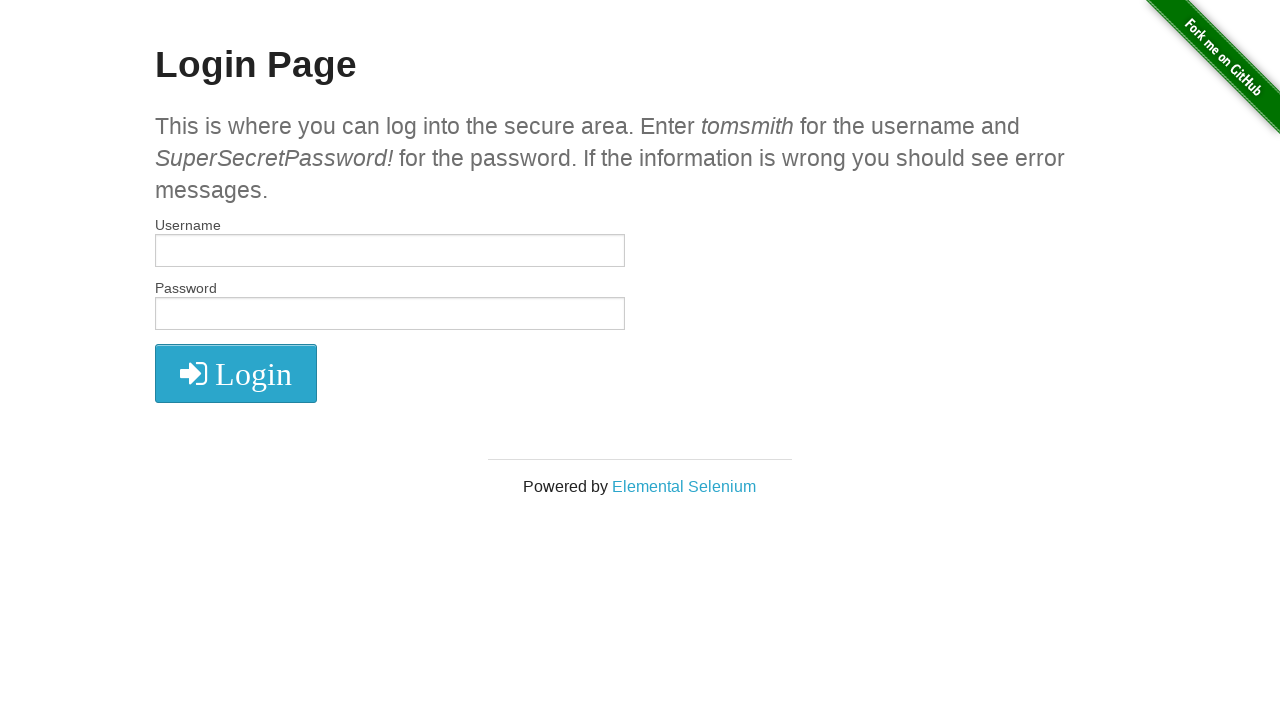

Retrieved text content of Username label
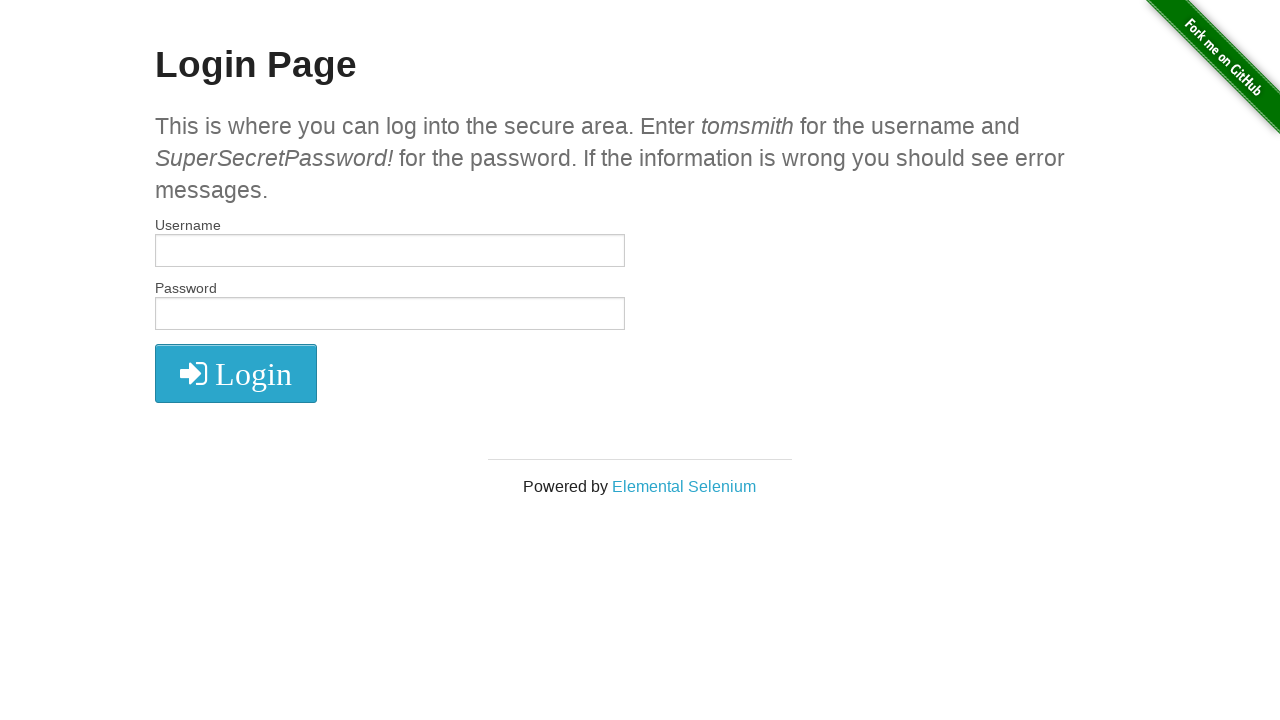

Retrieved text content of Password label
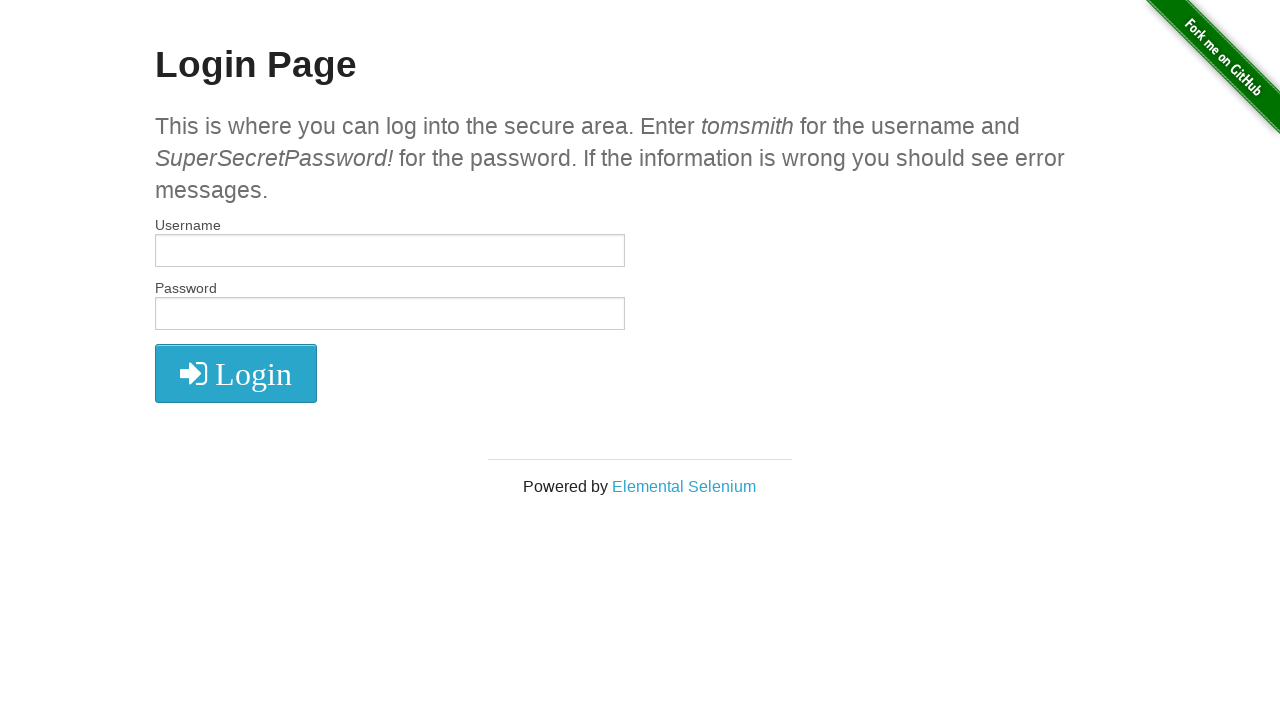

Asserted that label texts match expected values 'Username' and 'Password'
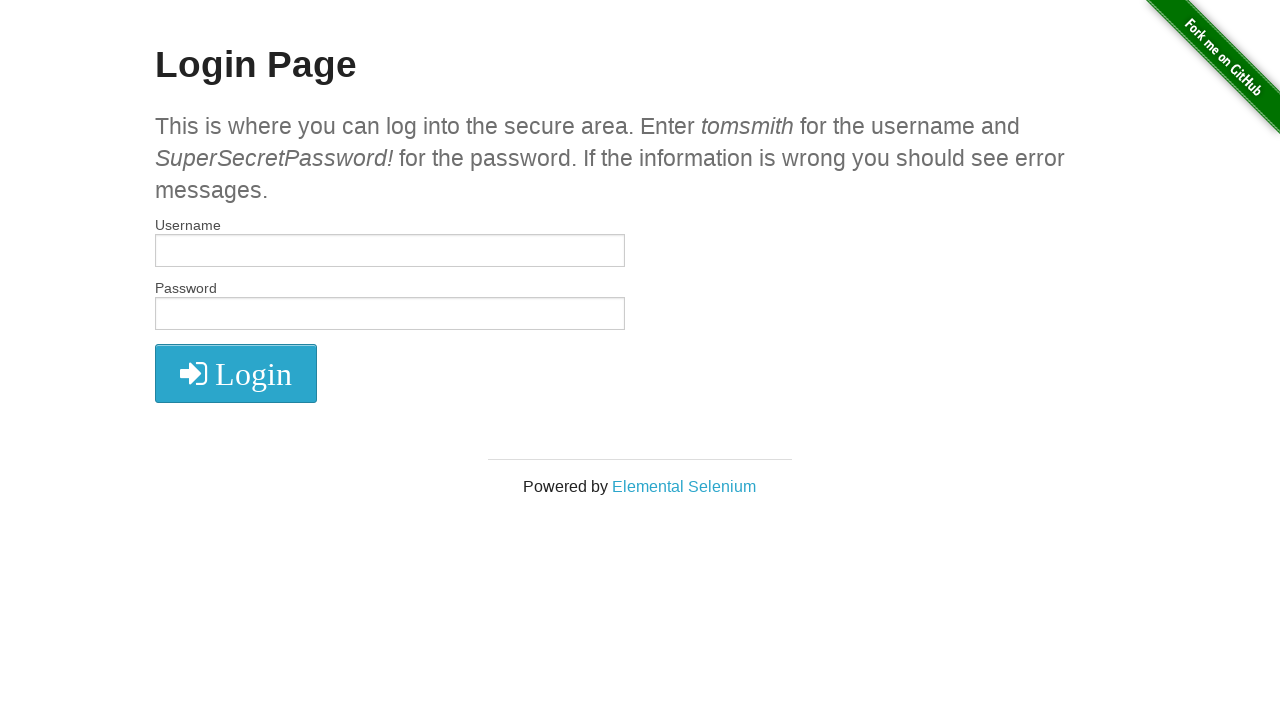

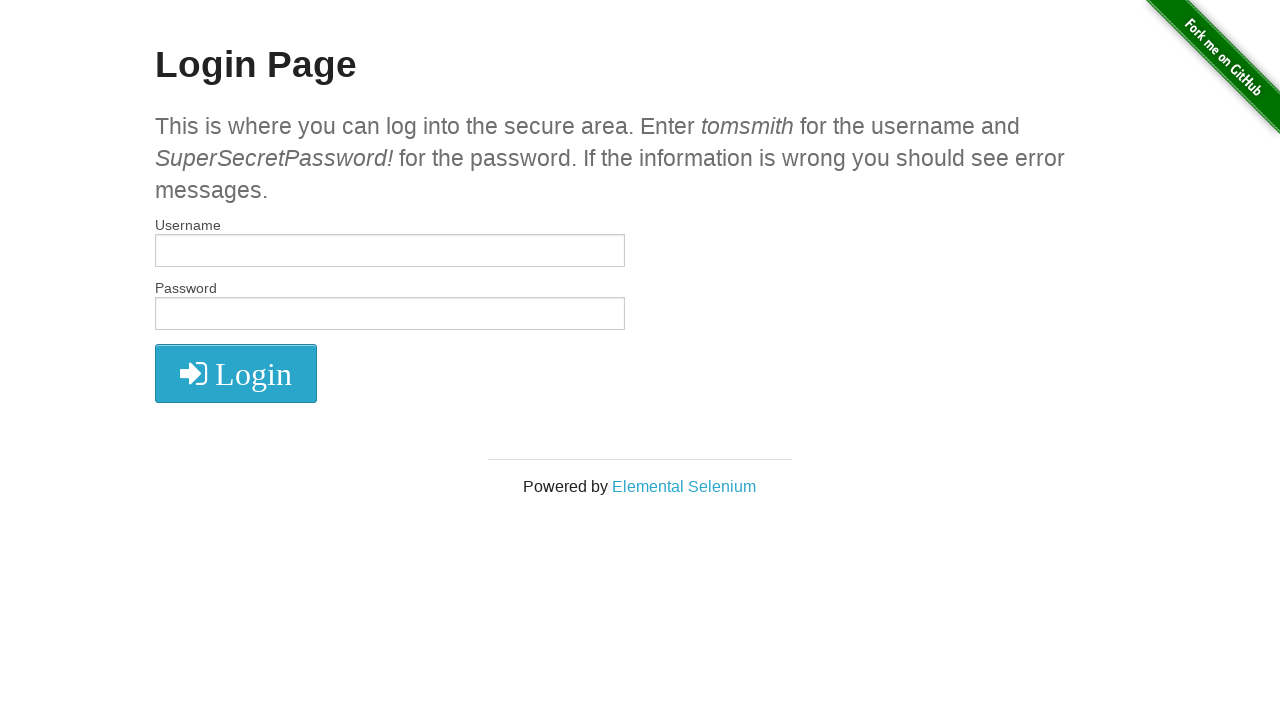